Tests handling a JavaScript confirmation dialog by clicking to show it and dismissing (canceling) it

Starting URL: https://www.qa-practice.com/elements/alert/alert

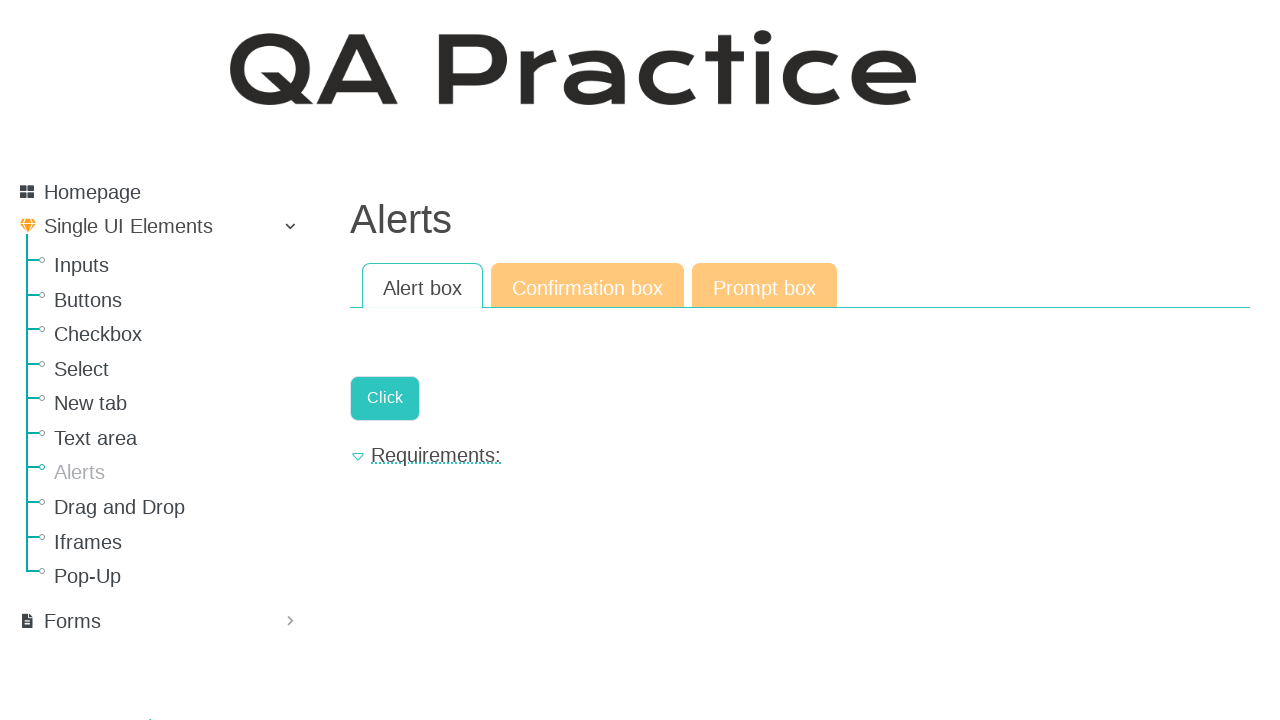

Clicked link to navigate to Confirmation box section at (588, 286) on xpath=//a[text()='Confirmation box']
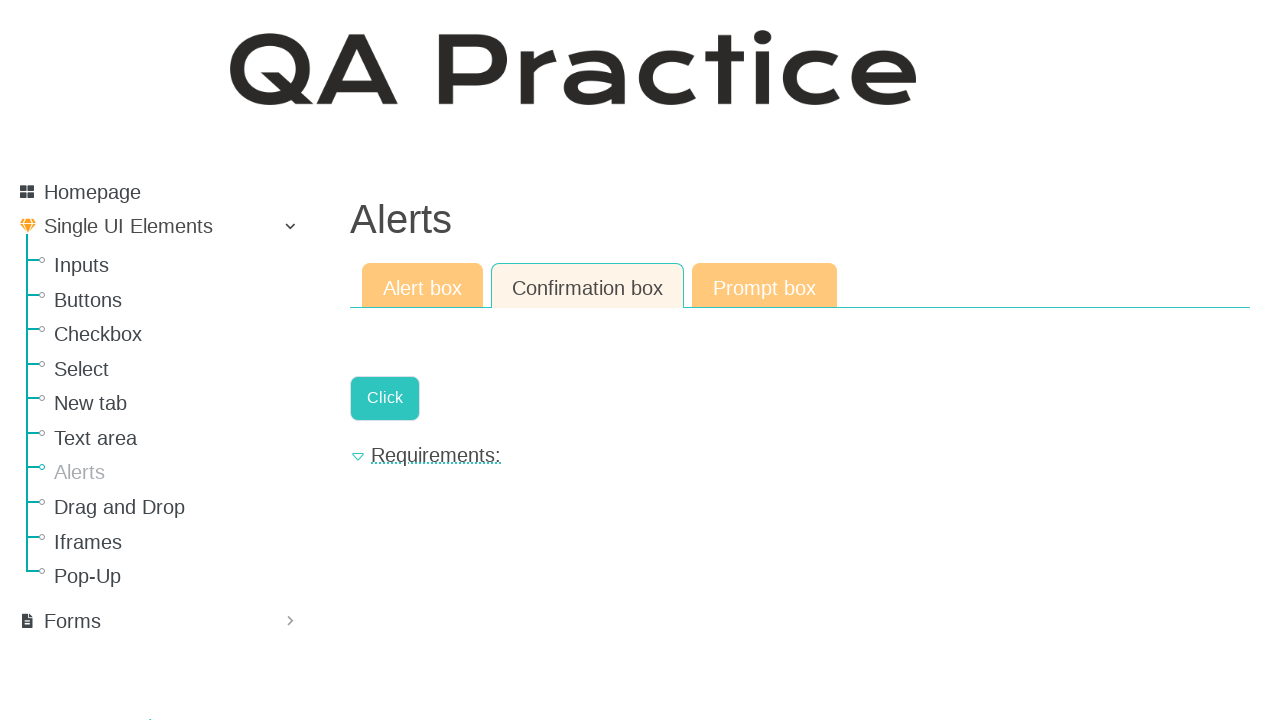

Set up dialog handler to dismiss confirmation dialogs
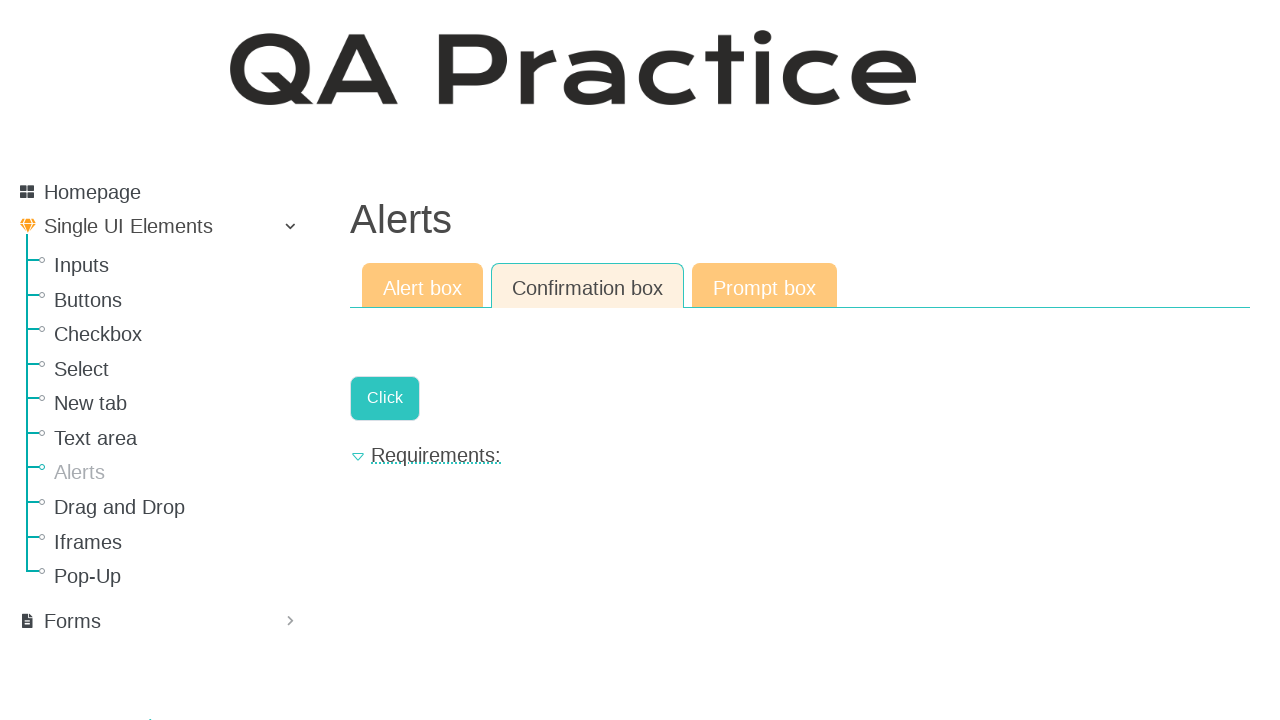

Clicked button to trigger confirmation dialog at (385, 398) on xpath=//a[contains(@onclick, 'if (confirm')]
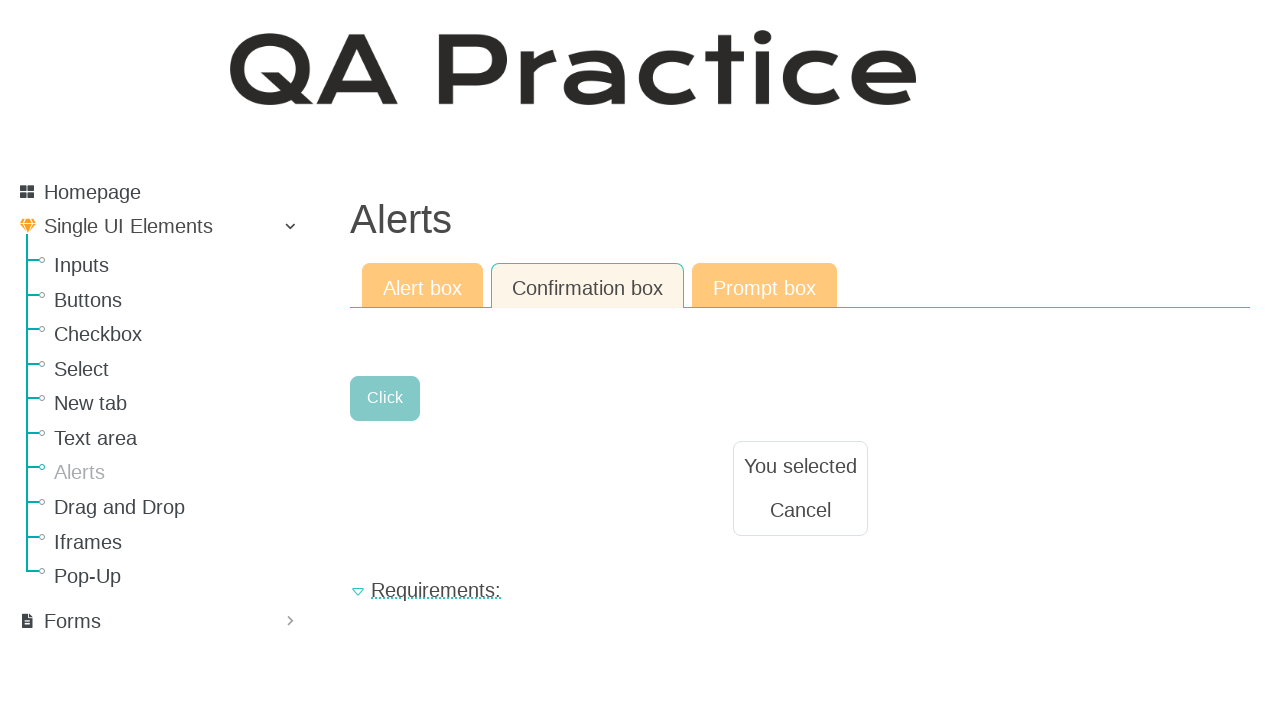

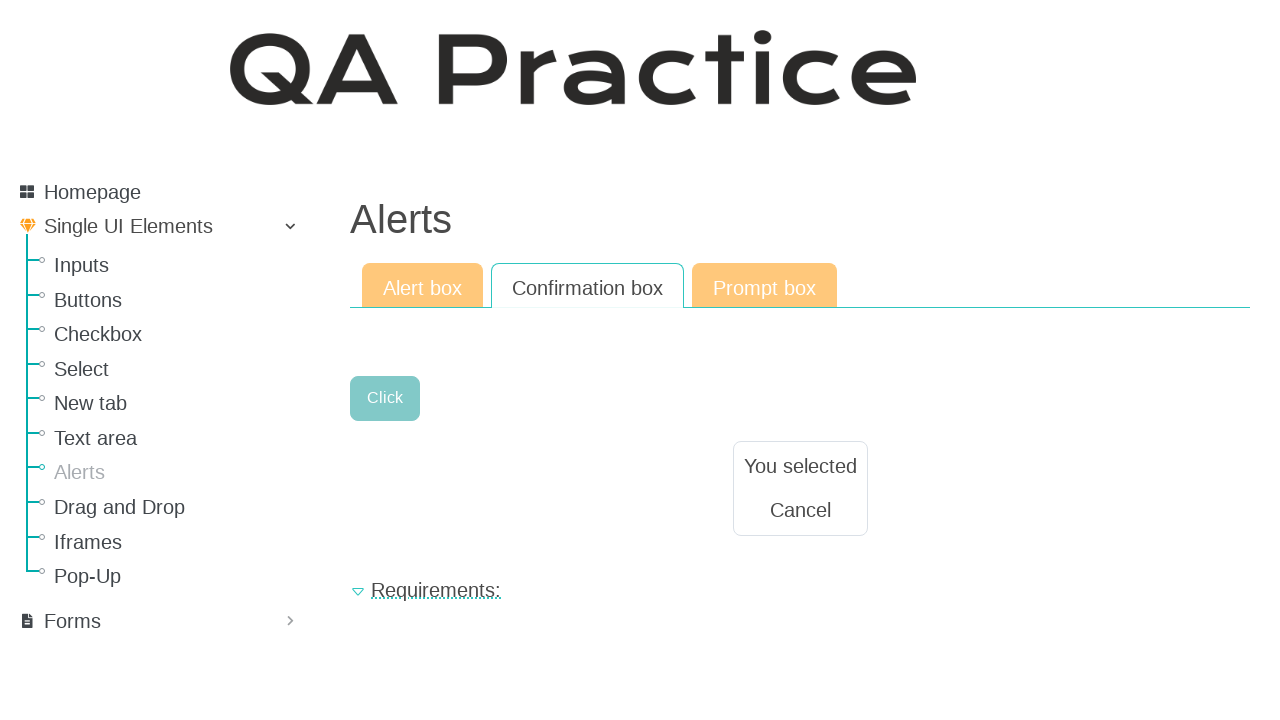